Navigates to the ActiTime website homepage and waits for the page to load with implicit wait handling.

Starting URL: https://www.actitime.com/

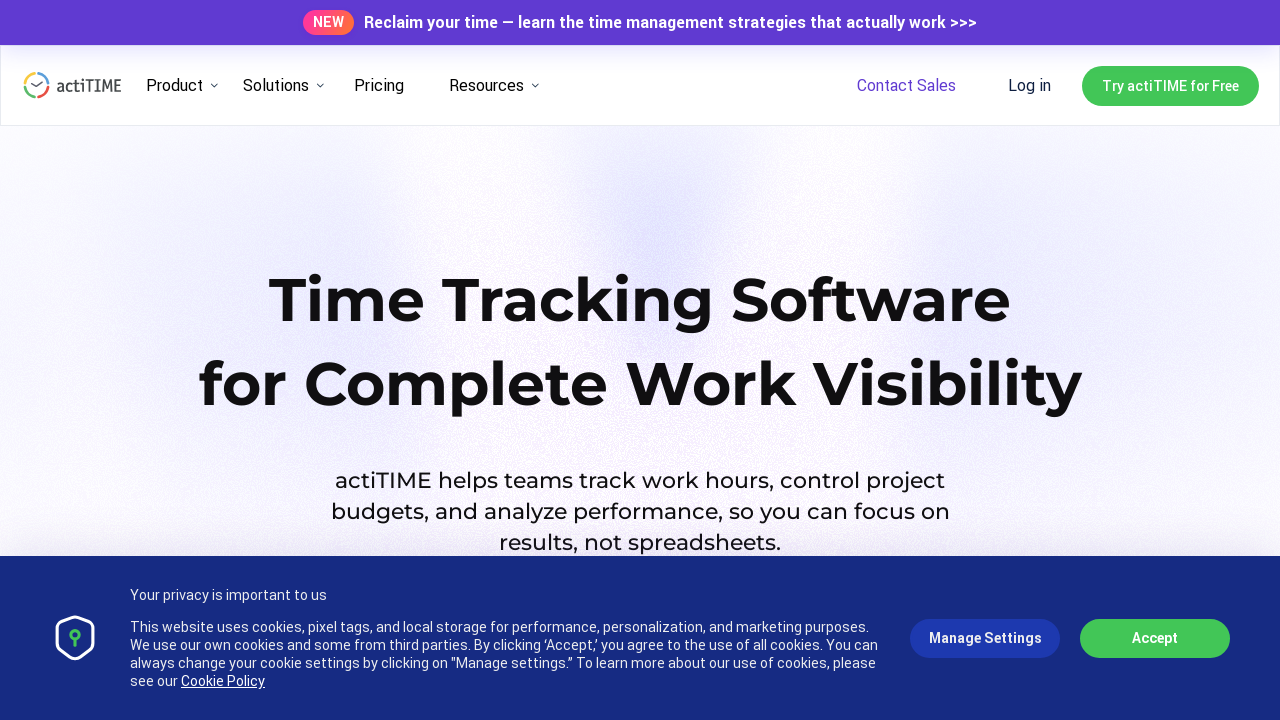

Navigated to ActiTime homepage at https://www.actitime.com/
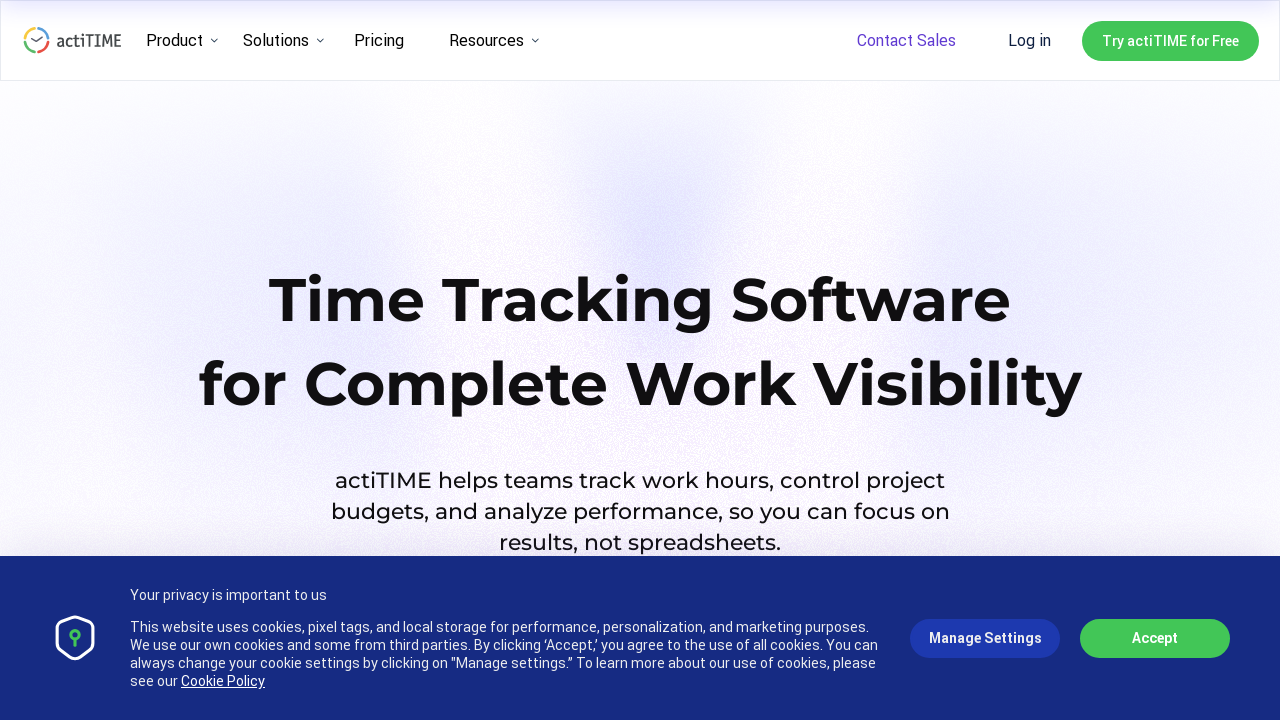

Page DOM content loaded completely
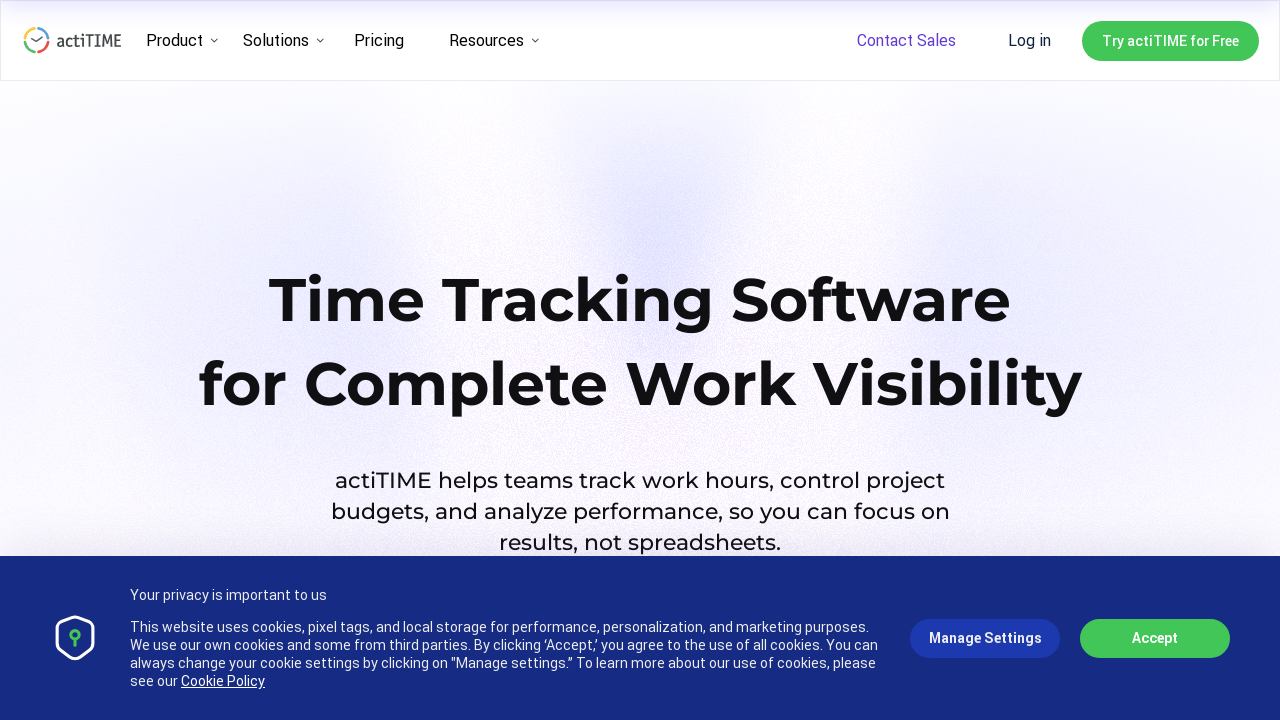

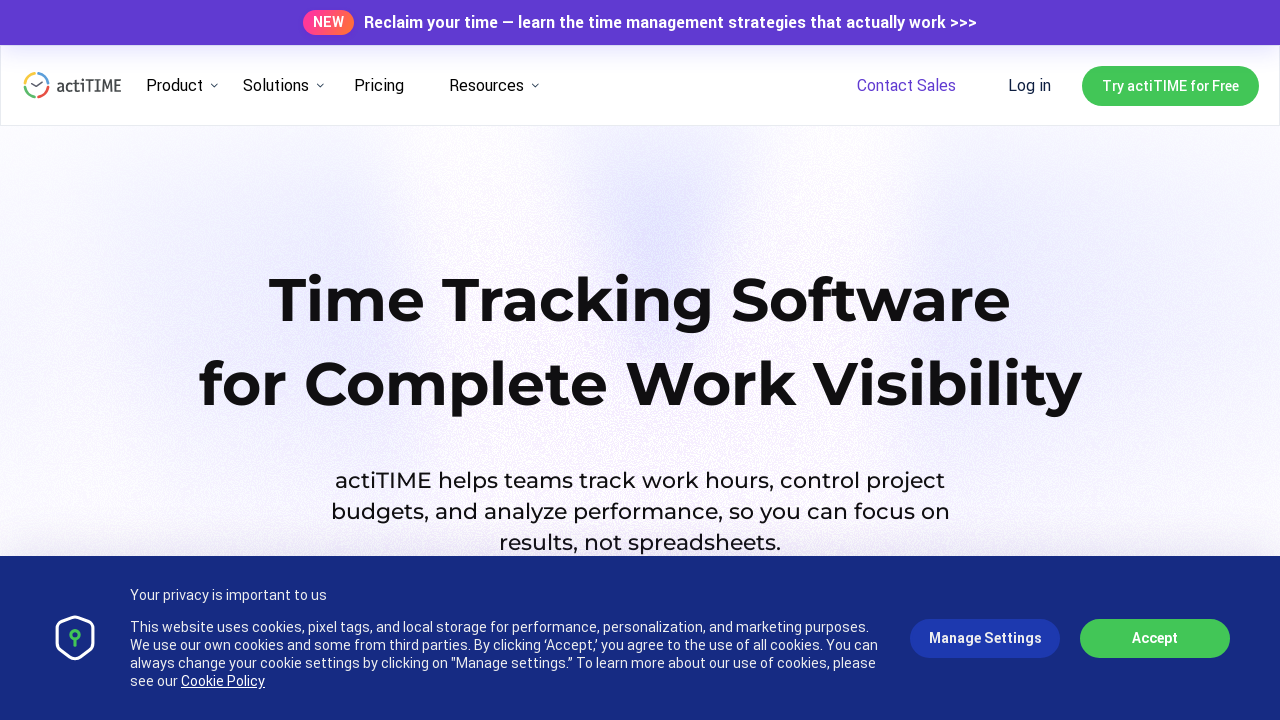